Tests radio button selection by selecting option 3 (rd3) and verifying it is selected

Starting URL: https://testpages.herokuapp.com/styled/basic-html-form-test.html

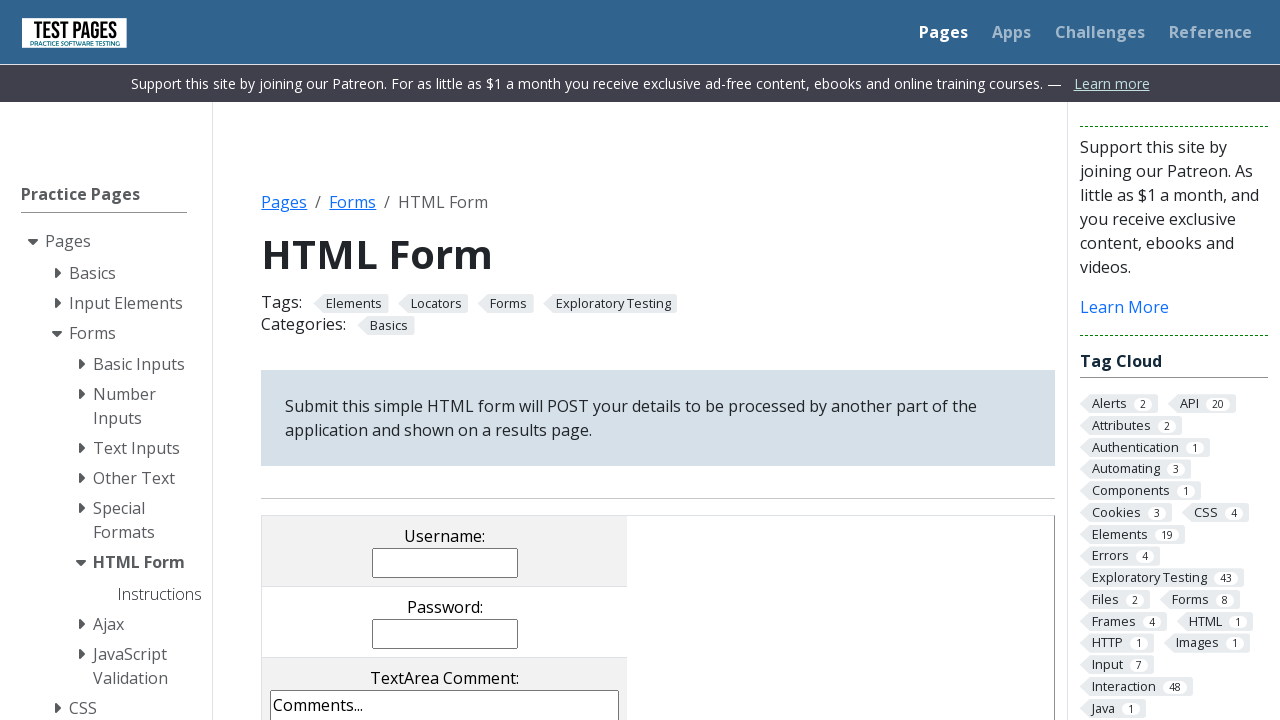

Navigated to basic HTML form test page
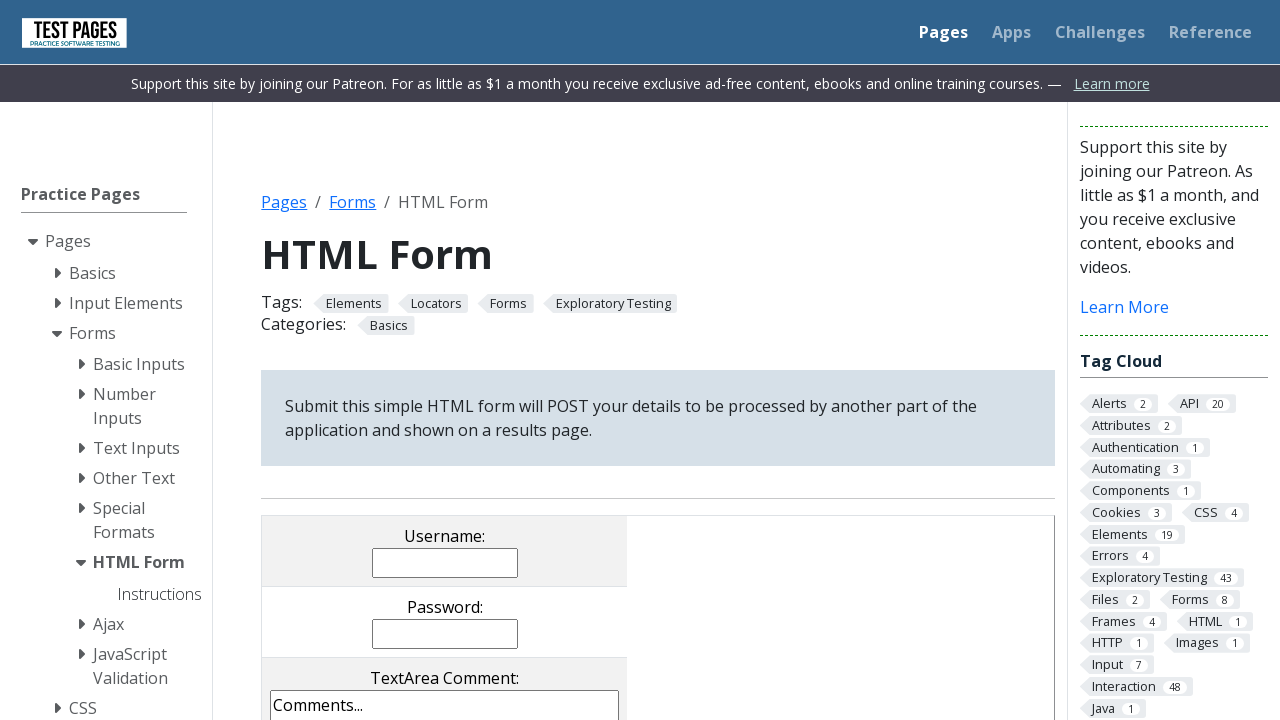

Selected radio button option 3 (rd3) at (488, 360) on input[name='radioval'][value='rd3']
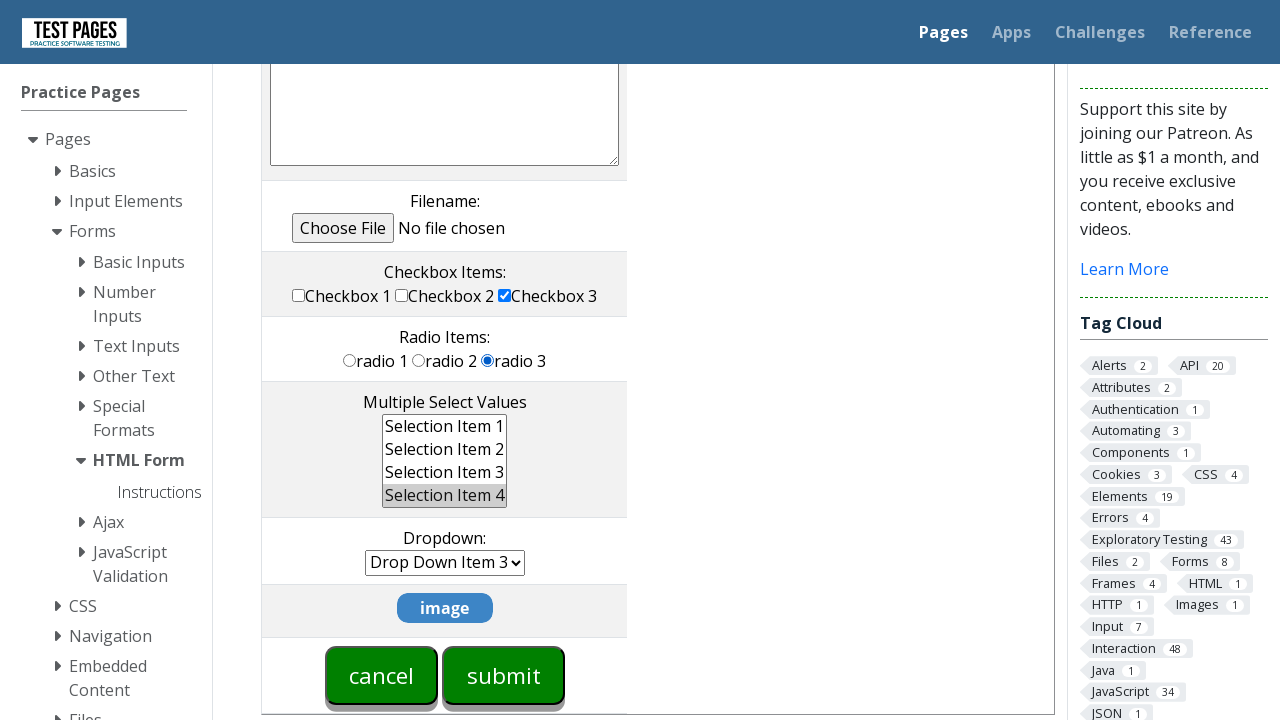

Verified that radio button option 3 is selected
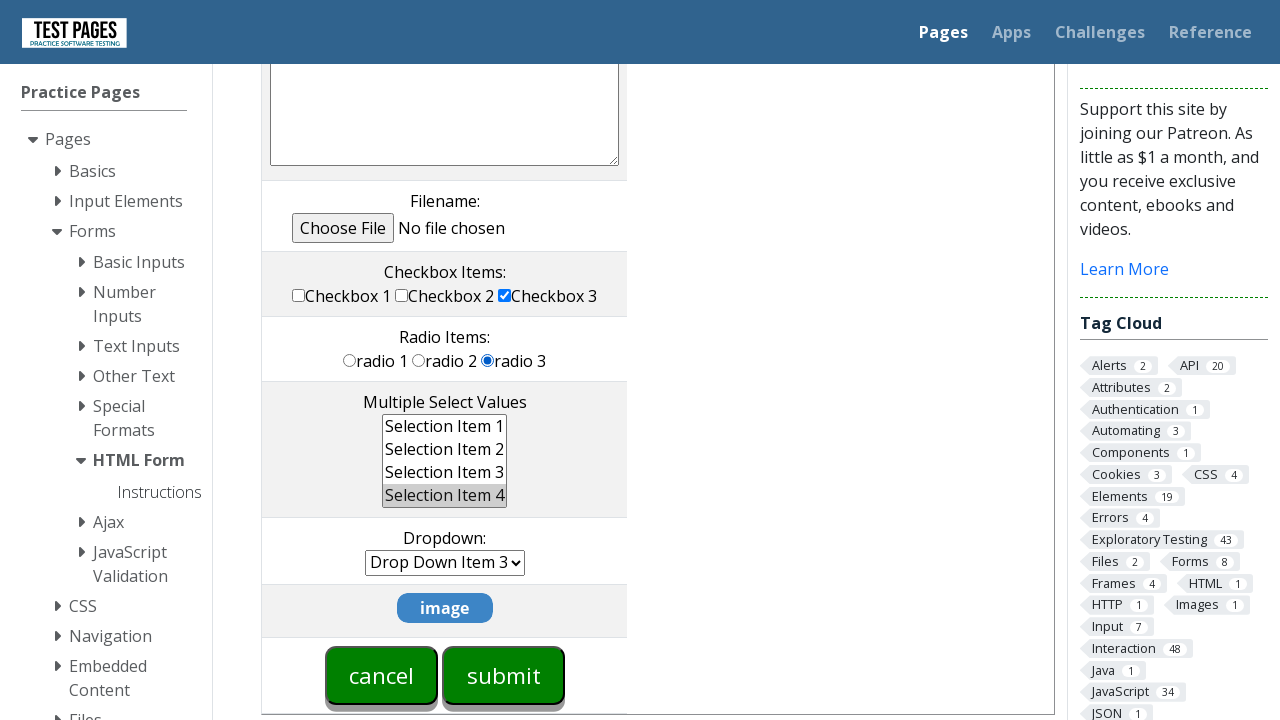

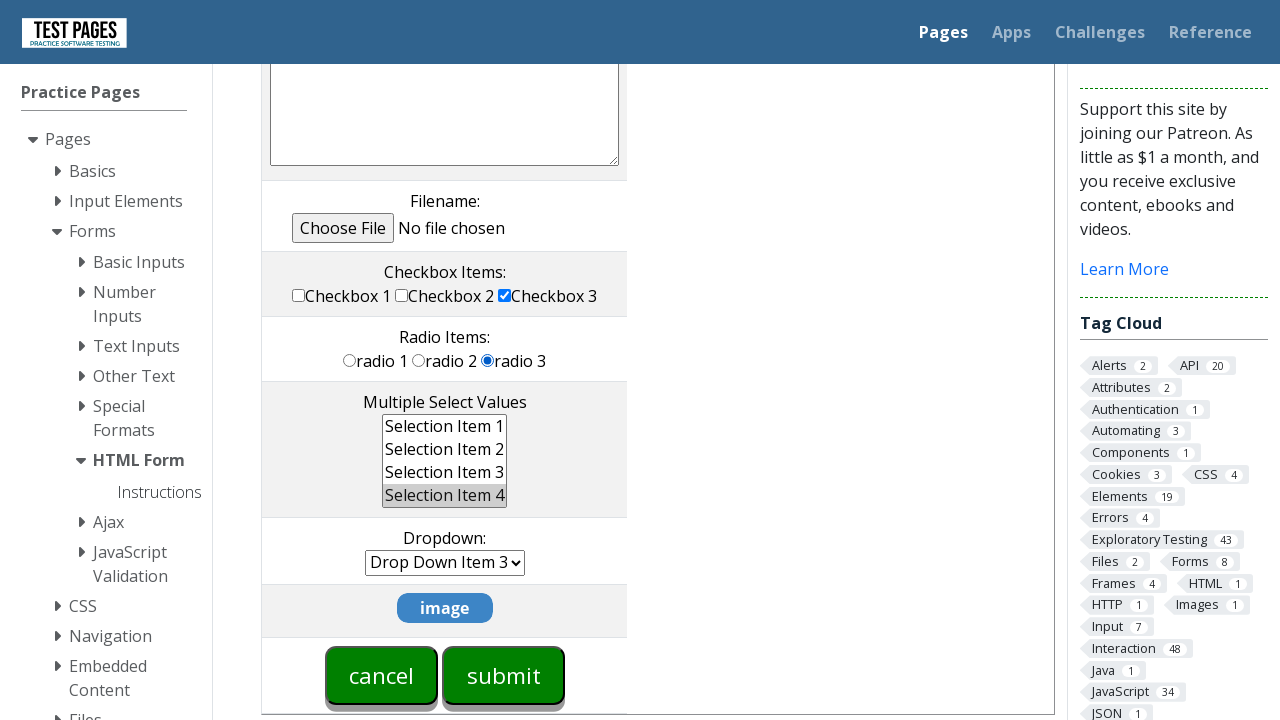